Navigates to jQuery UI website, clicks on Dialog link, switches to iframe containing the dialog demo, and closes the dialog by clicking the close button

Starting URL: https://jqueryui.com/

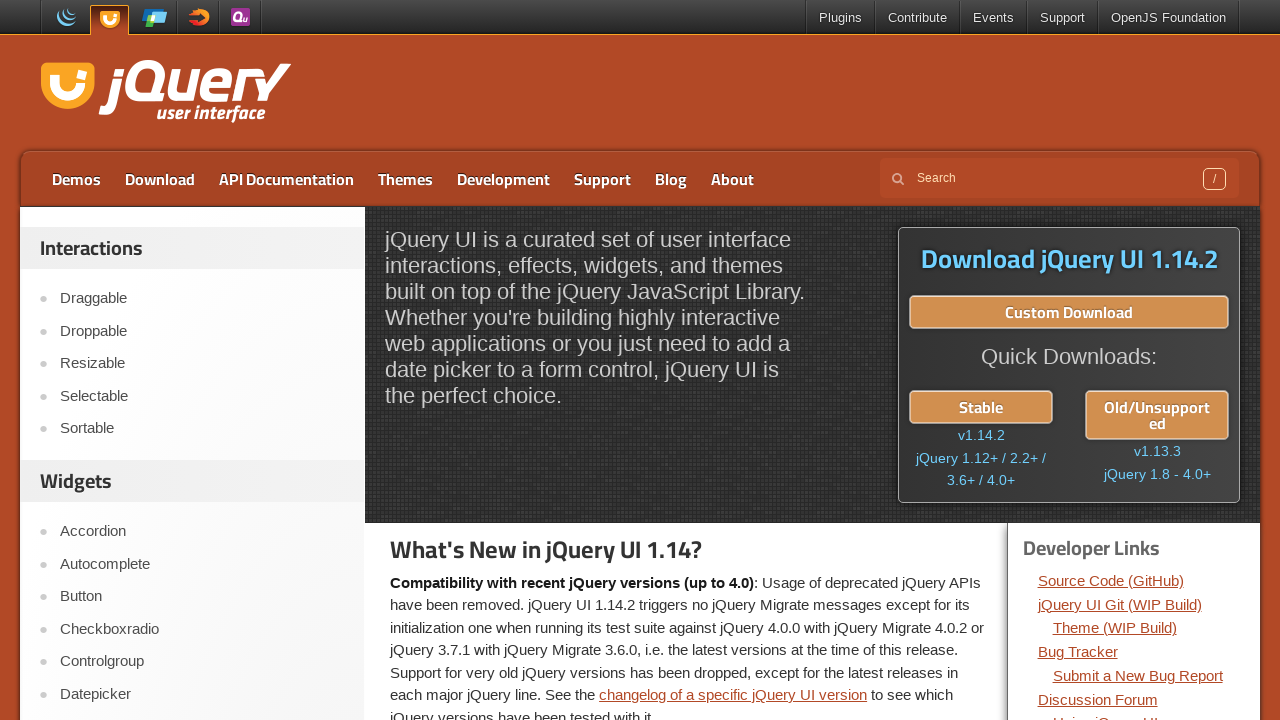

Clicked on Dialog link in navigation at (202, 709) on xpath=//a[contains(text(),'Dialog')]
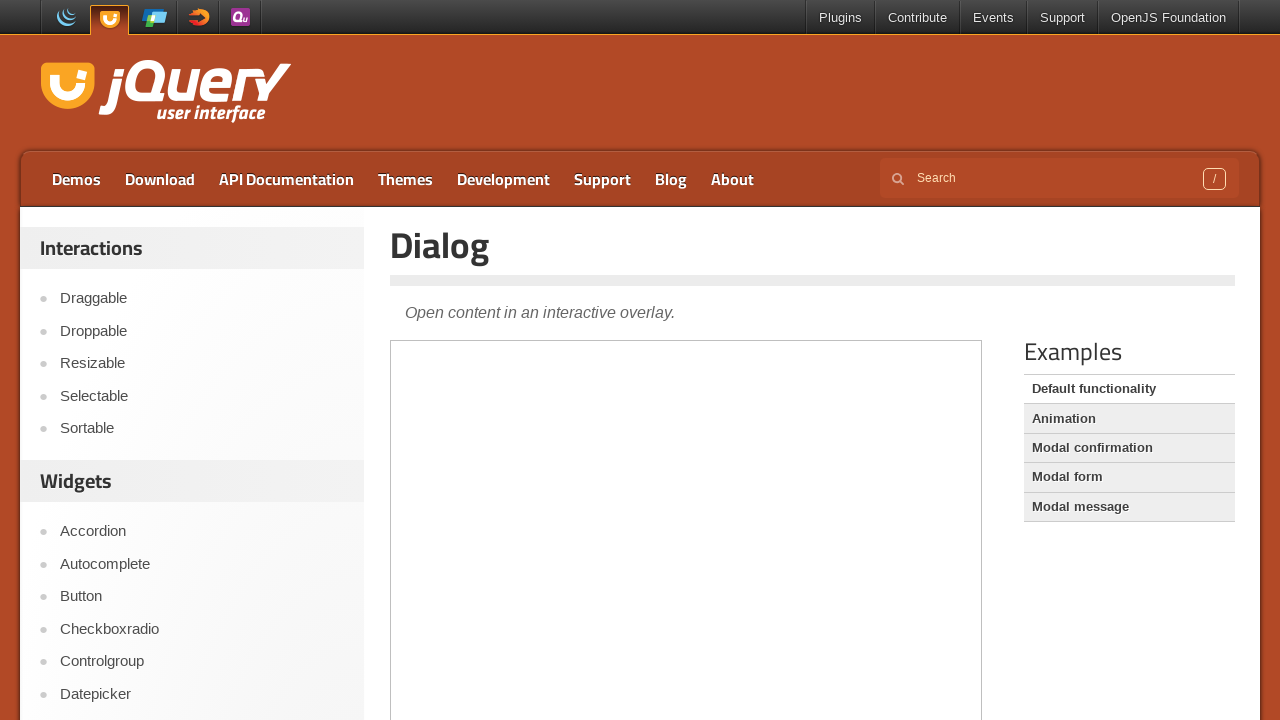

Scrolled down 200 pixels to view iframe content
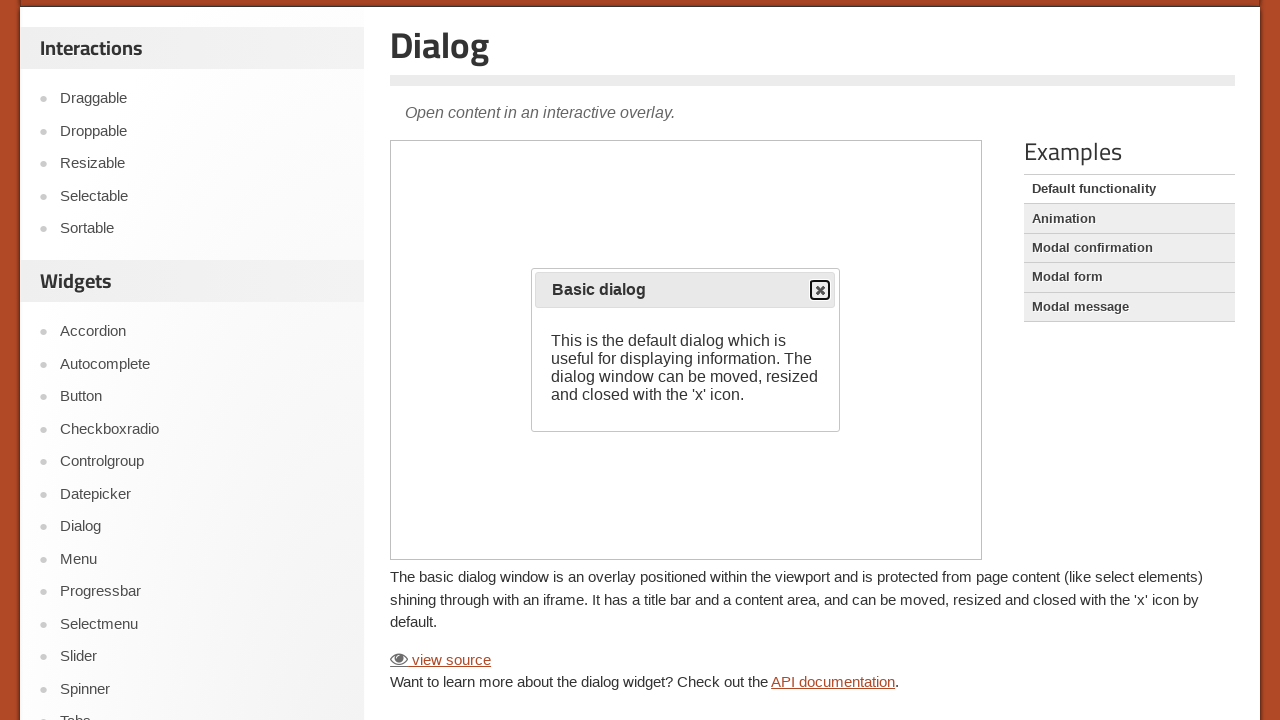

Located iframe containing the dialog demo
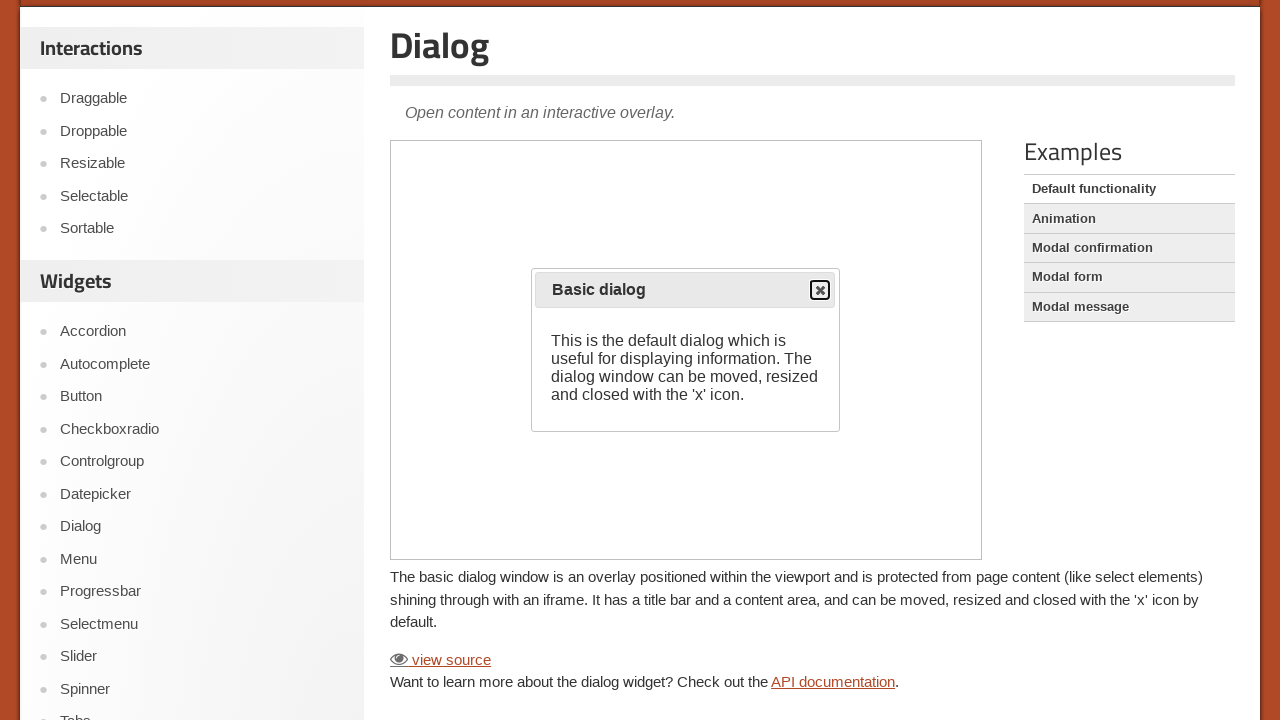

Clicked the close button to dismiss the dialog at (820, 290) on xpath=//body/div[@id='container']/div[@id='content-wrapper']/div[1]/div[1]/ifram
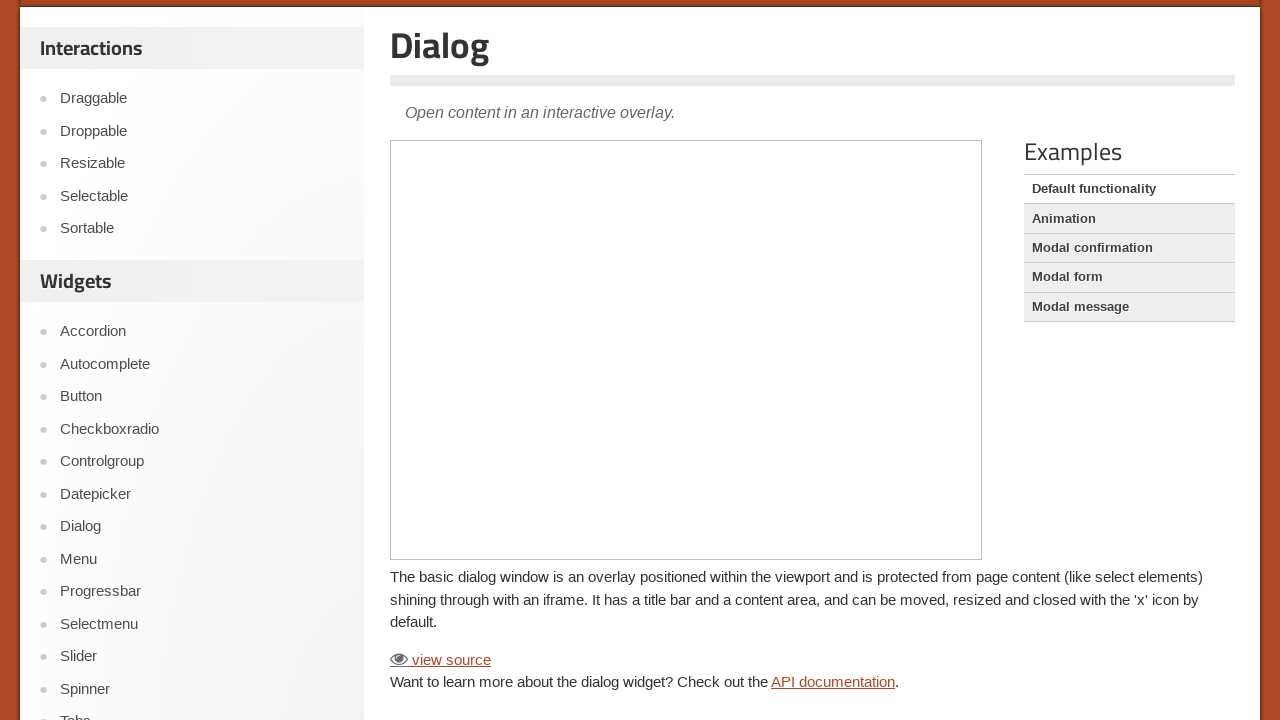

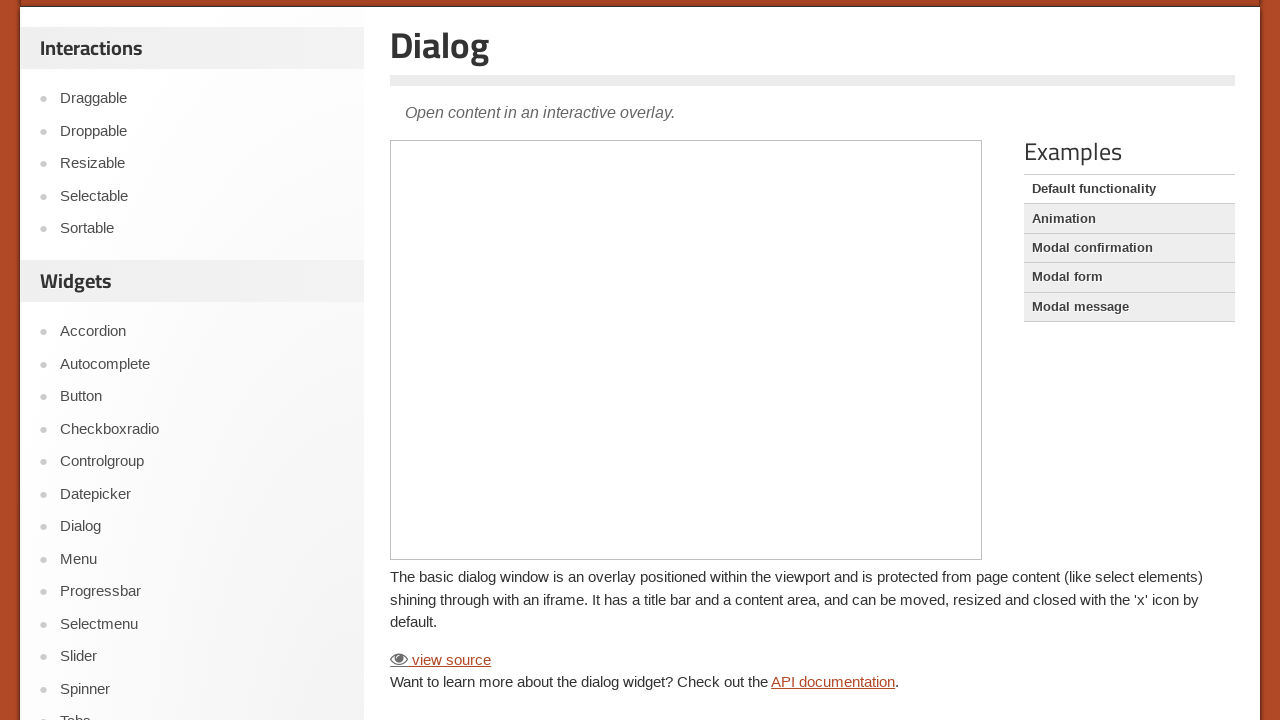